Tests a countdown timer page by waiting for the countdown to reach a state where the time ends with "00"

Starting URL: https://automationfc.github.io/fluent-wait/

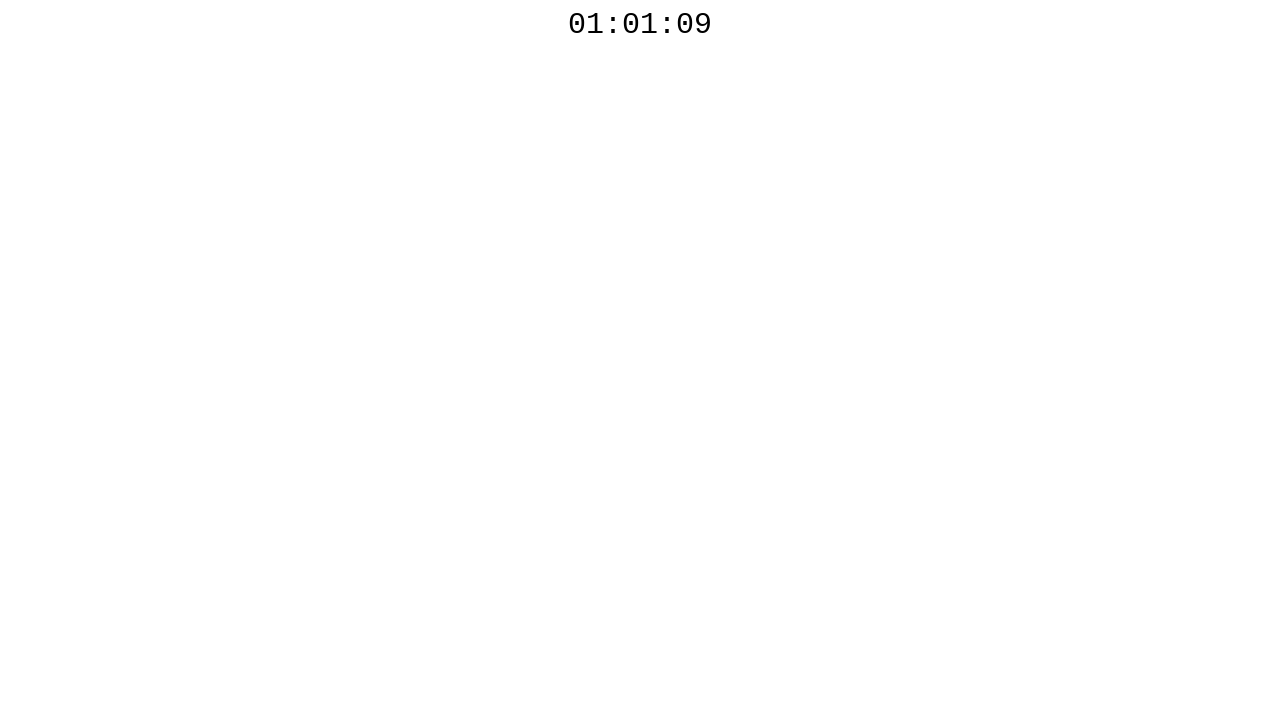

Countdown timer element became visible
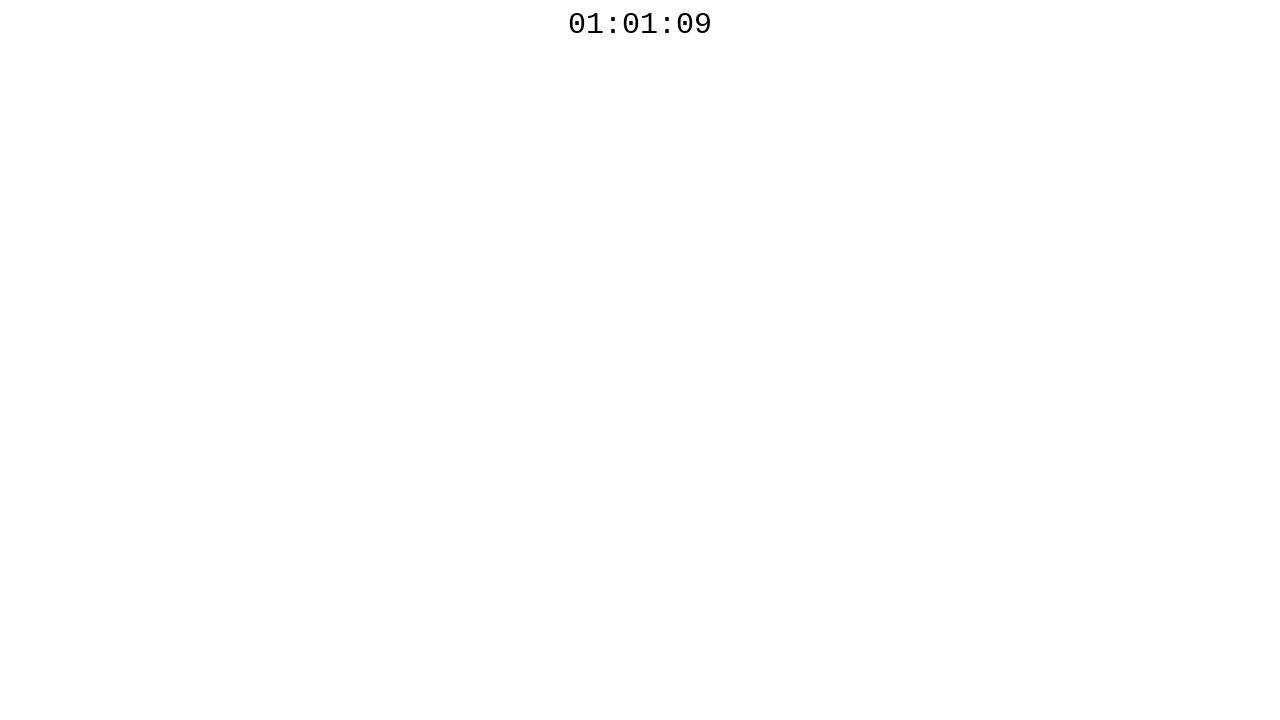

Countdown timer reached a value ending with '00'
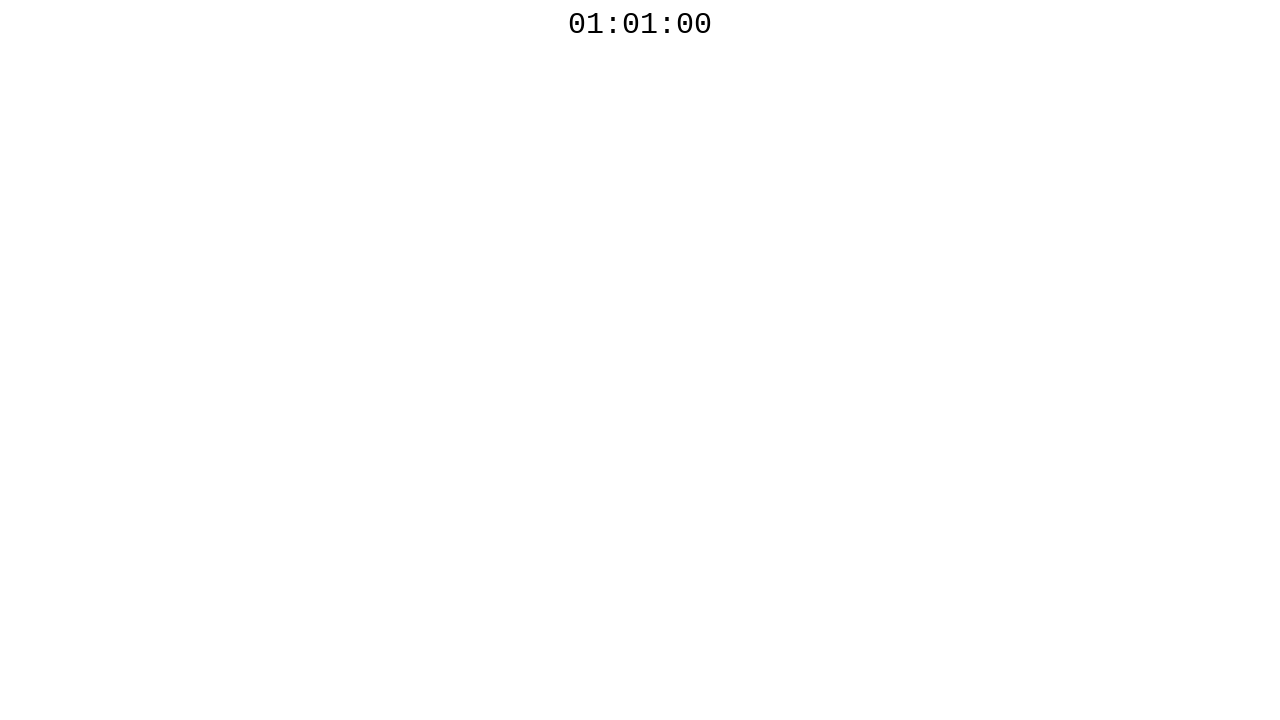

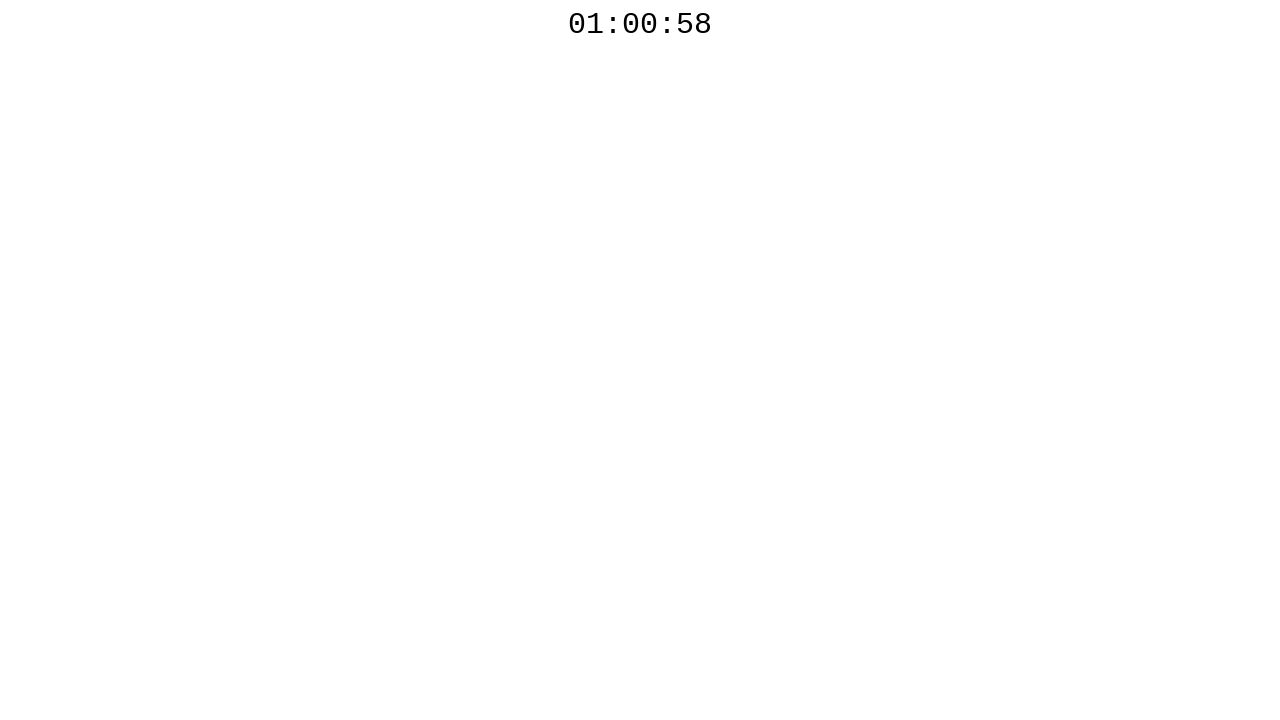